Tests drag and drop functionality by dragging an element from source to target location within an iframe

Starting URL: https://jqueryui.com/droppable/

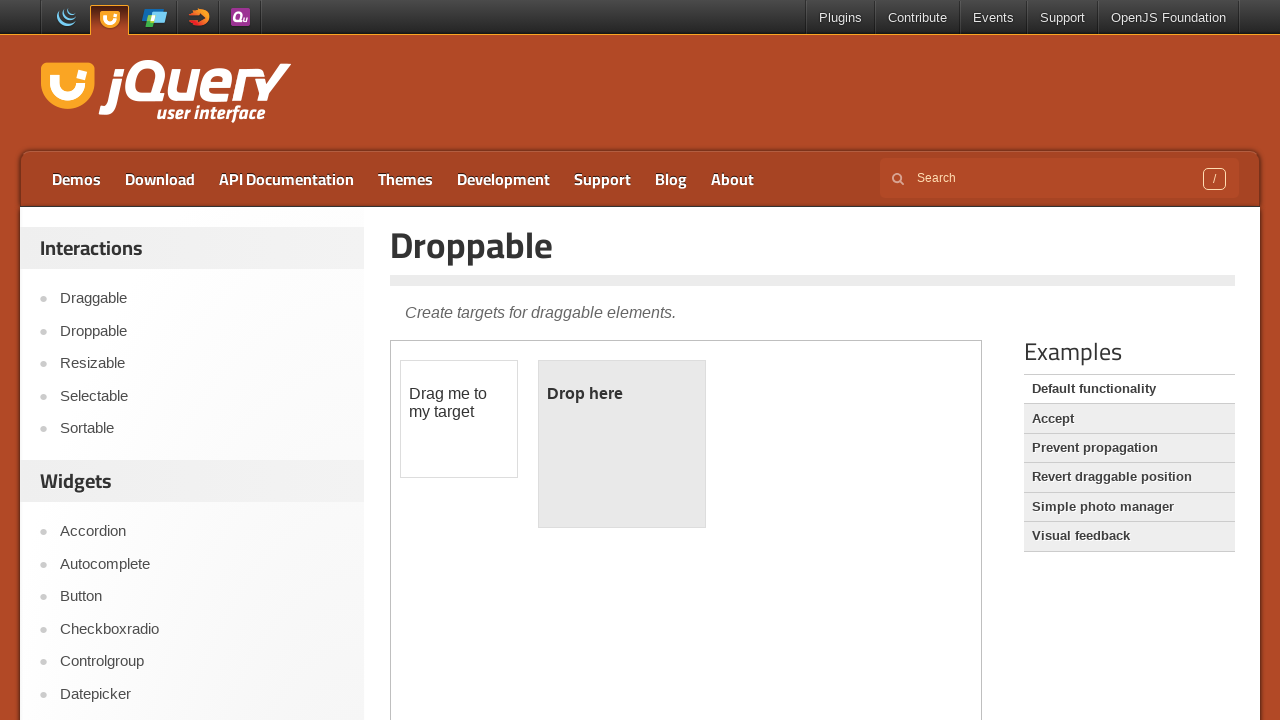

Located the demo iframe containing drag and drop functionality
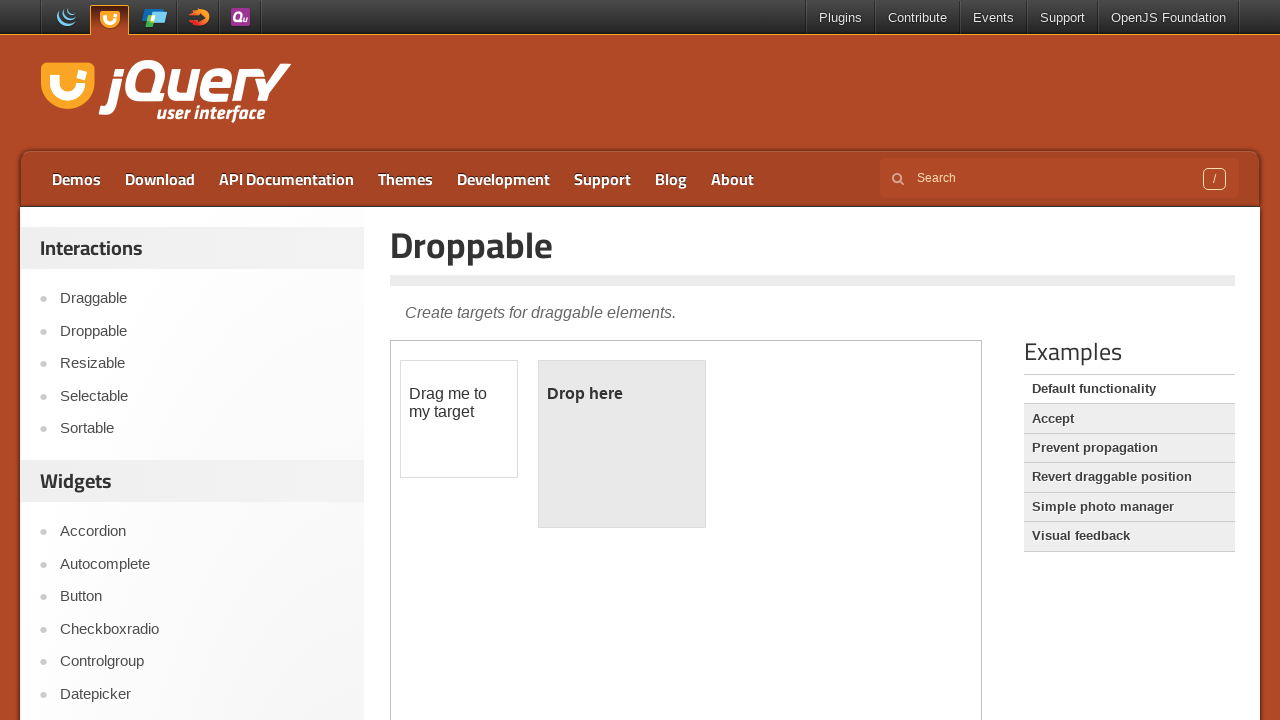

Located the draggable source element within the iframe
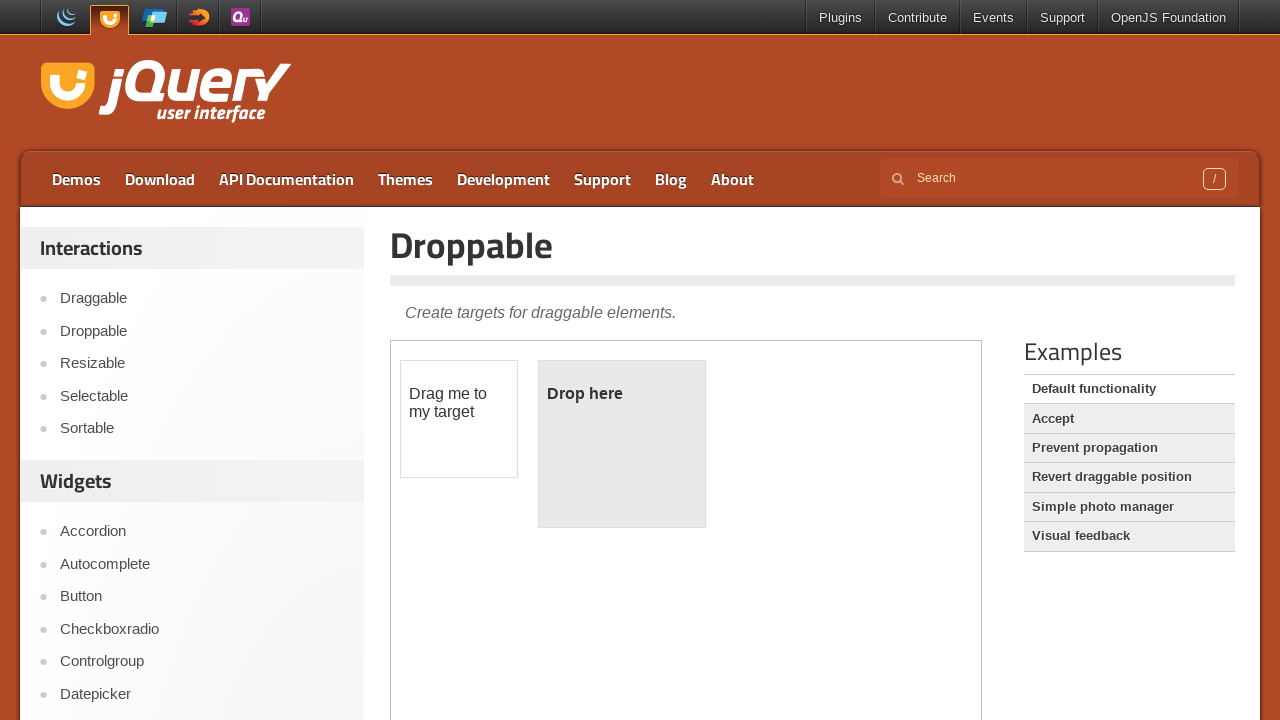

Located the droppable target element within the iframe
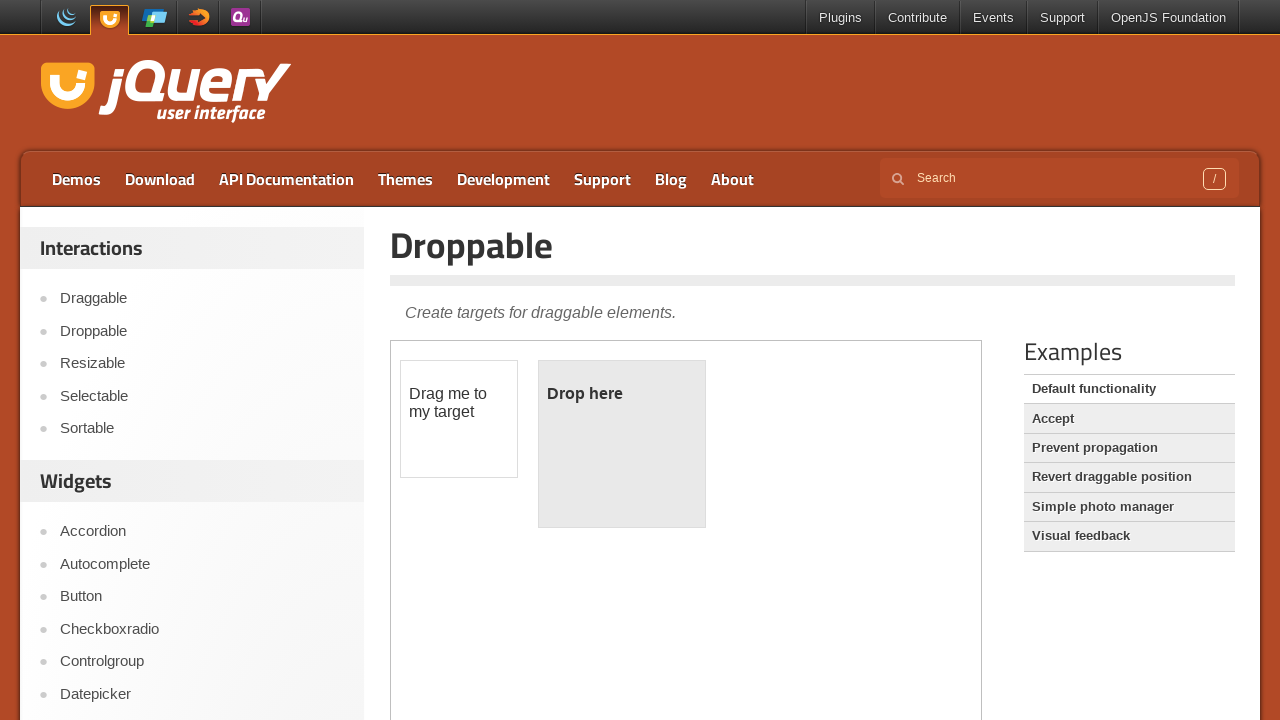

Dragged the source element to the target droppable area at (622, 444)
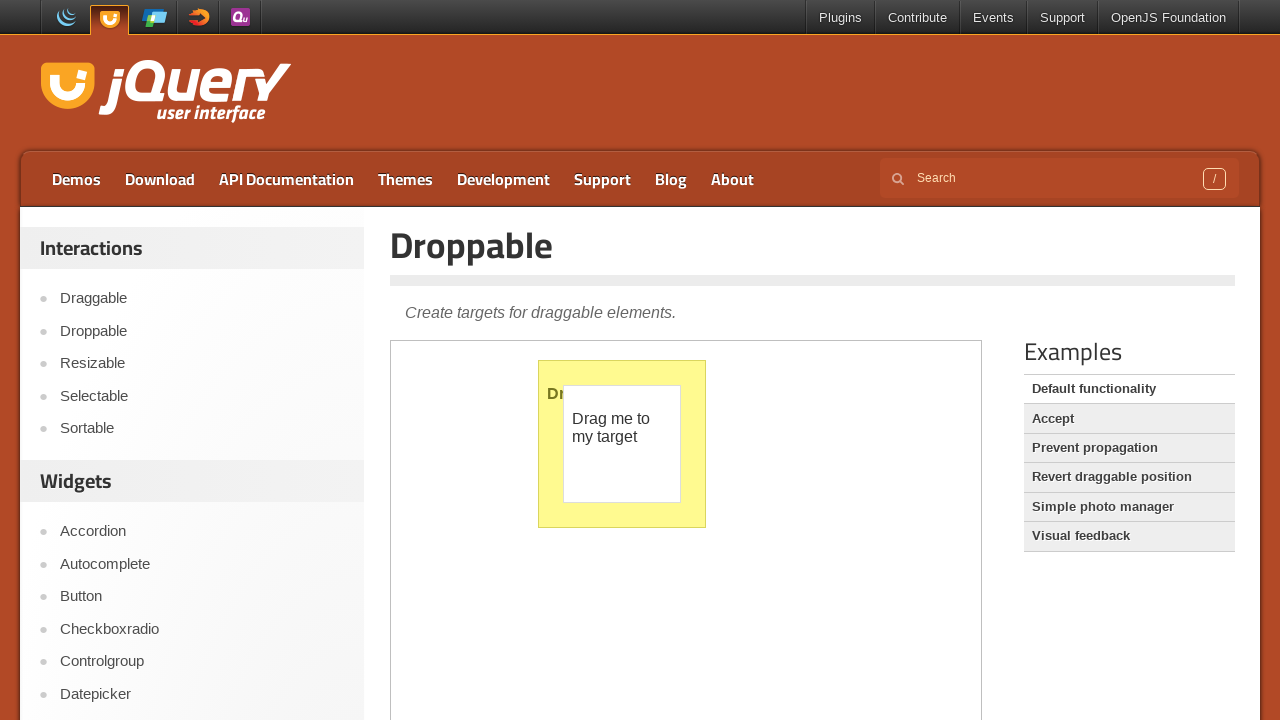

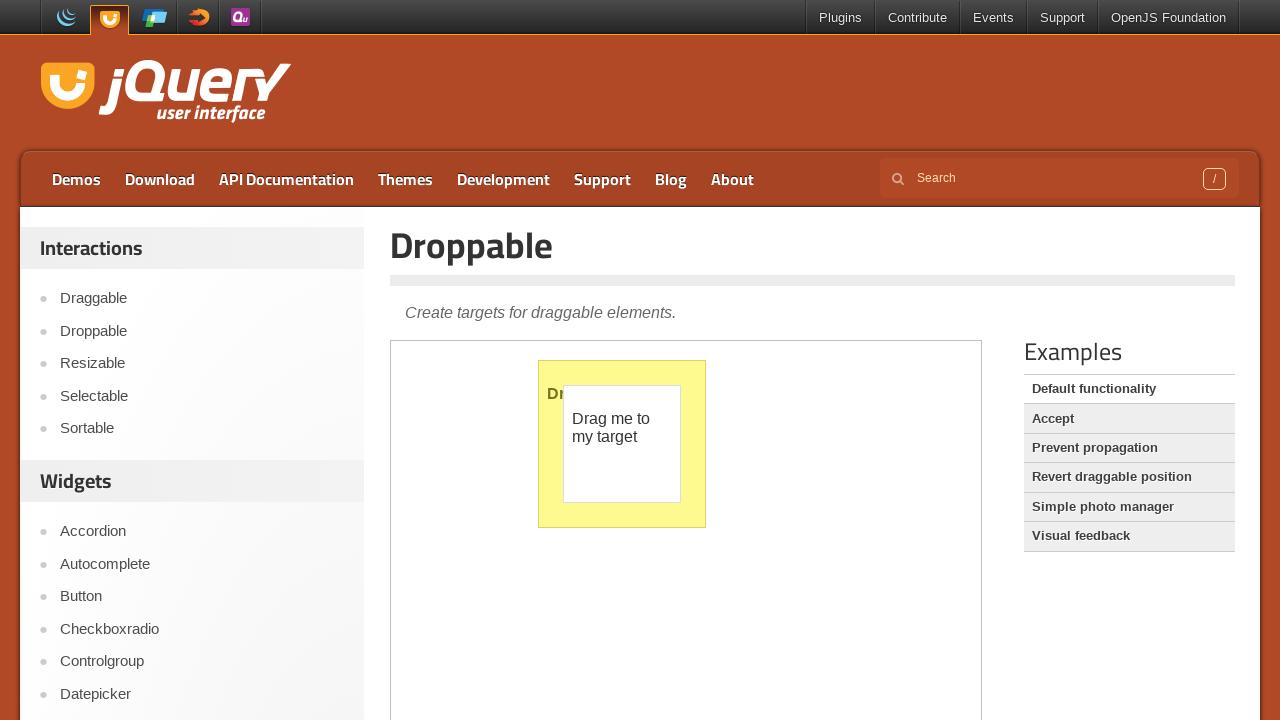